Navigates to a shopping practice website and waits for the page to load. The test sets up for adding products to cart but only performs the initial navigation.

Starting URL: https://rahulshettyacademy.com/seleniumPractise/#/

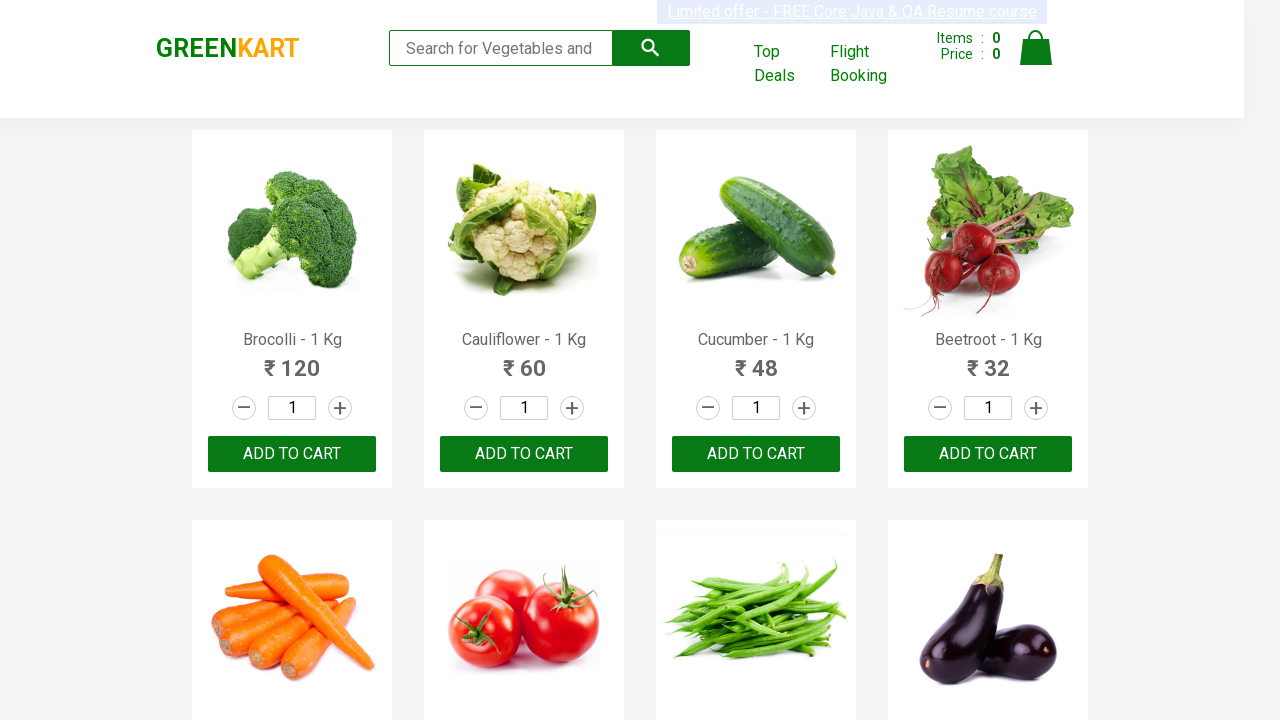

Navigated to shopping practice website and waited for product listing to load
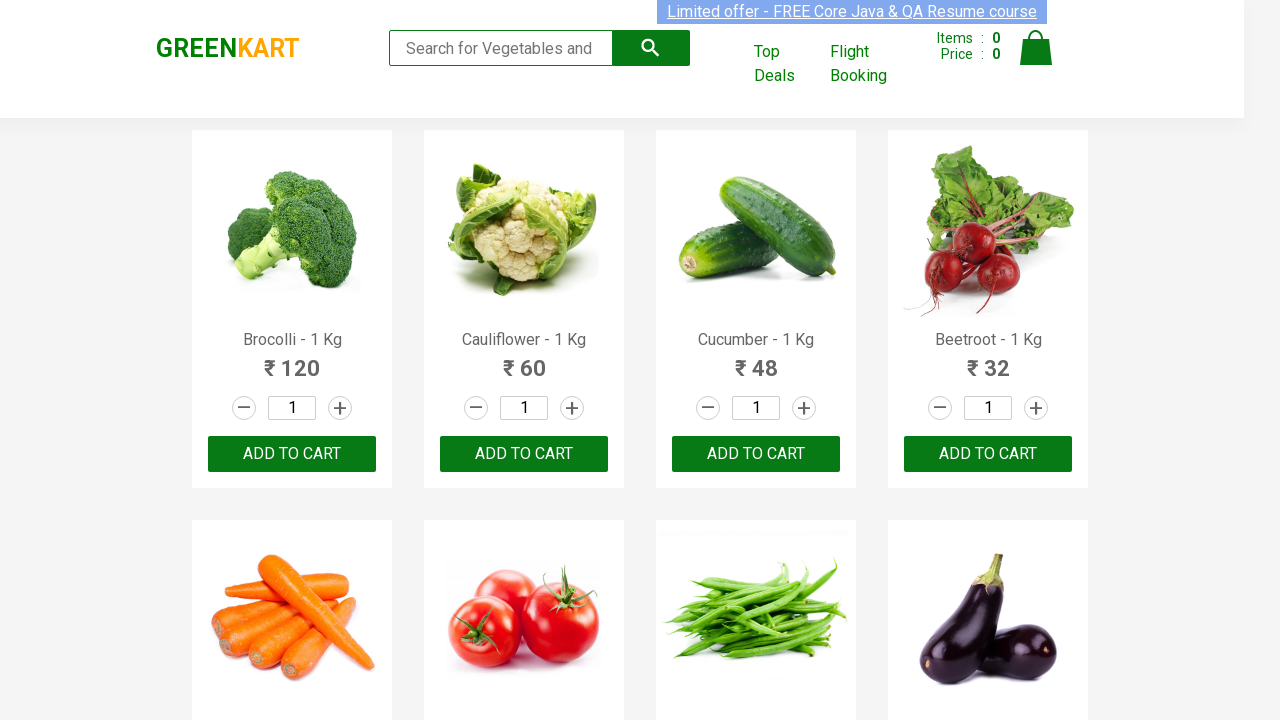

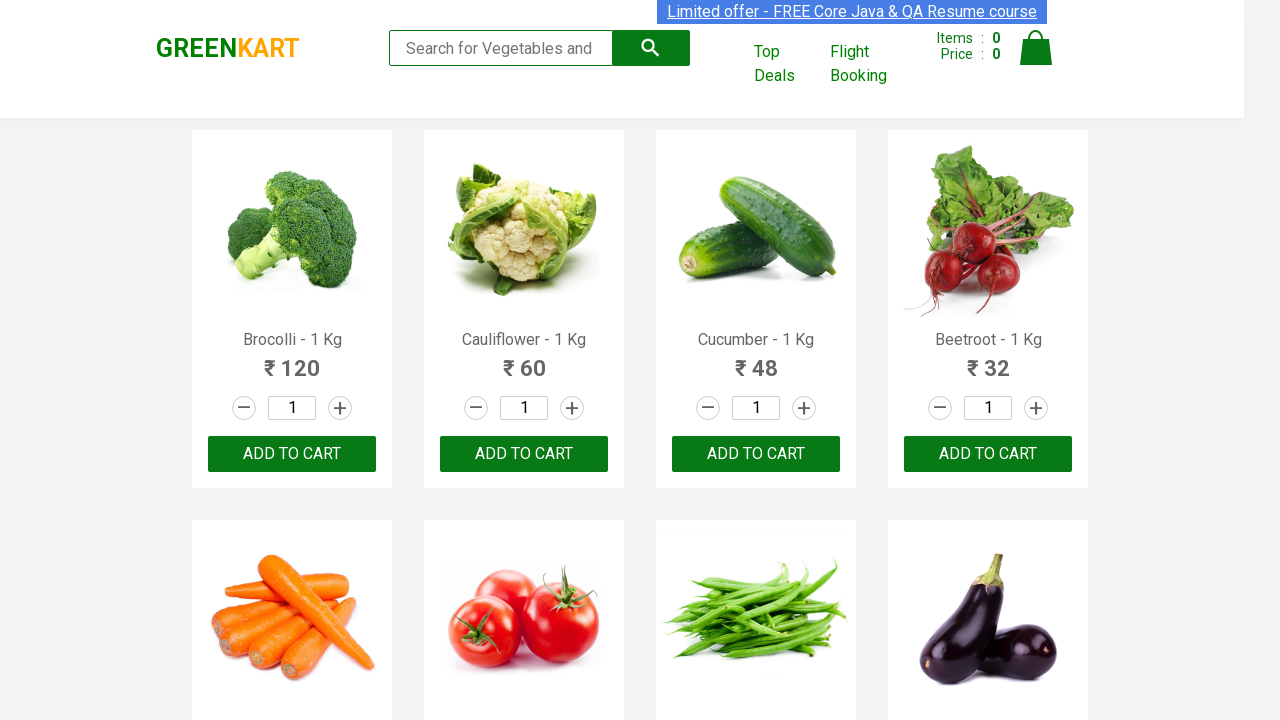